Tests keyboard key presses by sending SPACE and TAB keys to the page and verifying that the correct key press is detected and displayed in the result area.

Starting URL: http://the-internet.herokuapp.com/key_presses

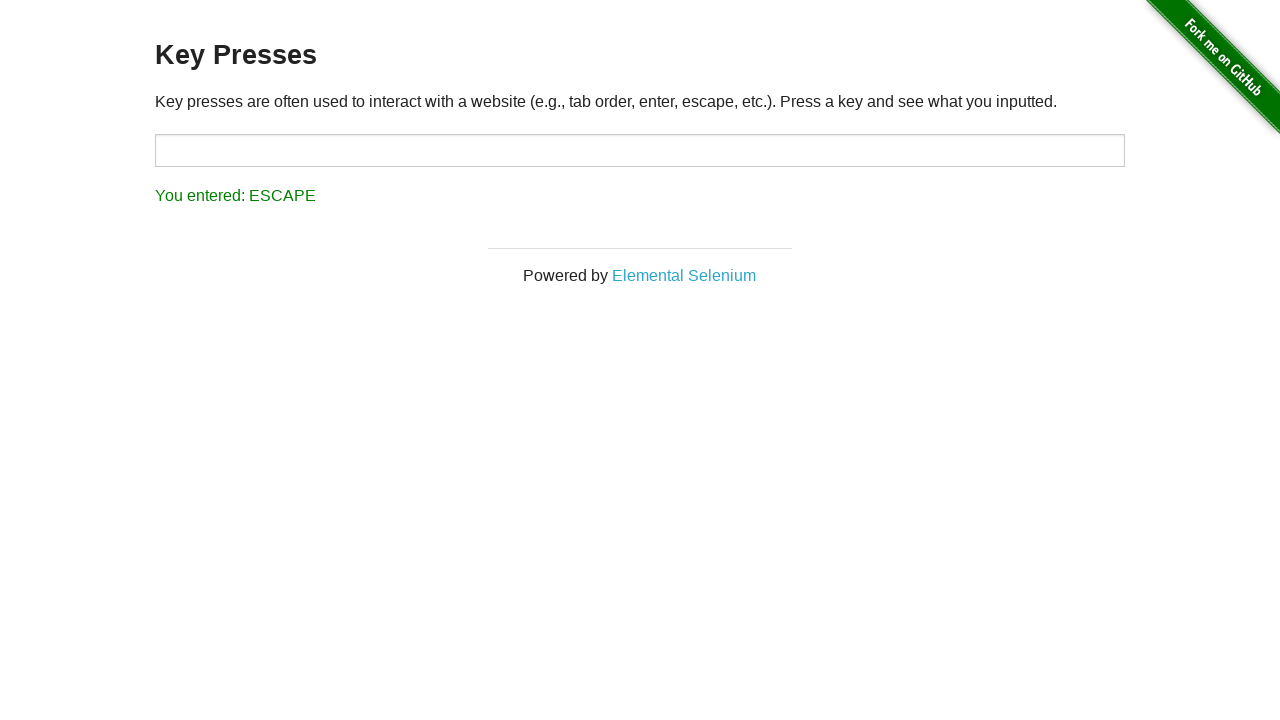

Pressed SPACE key on the example element on .example
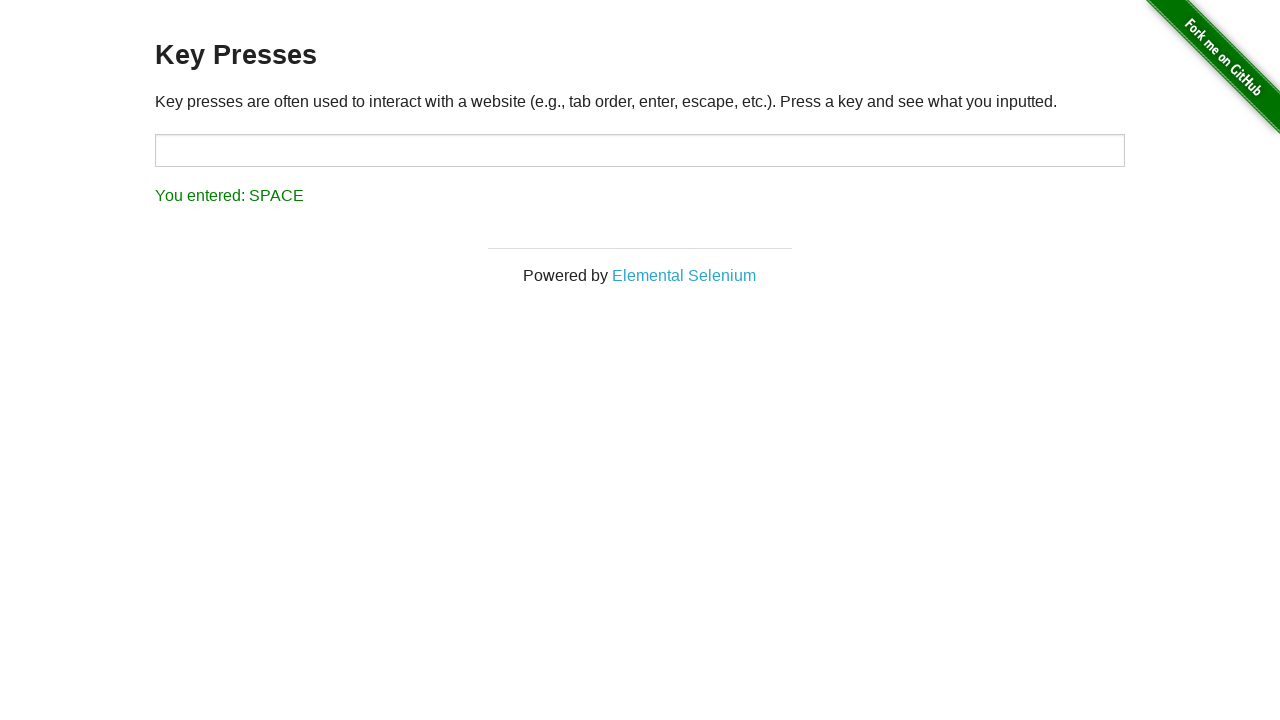

Result element loaded after SPACE key press
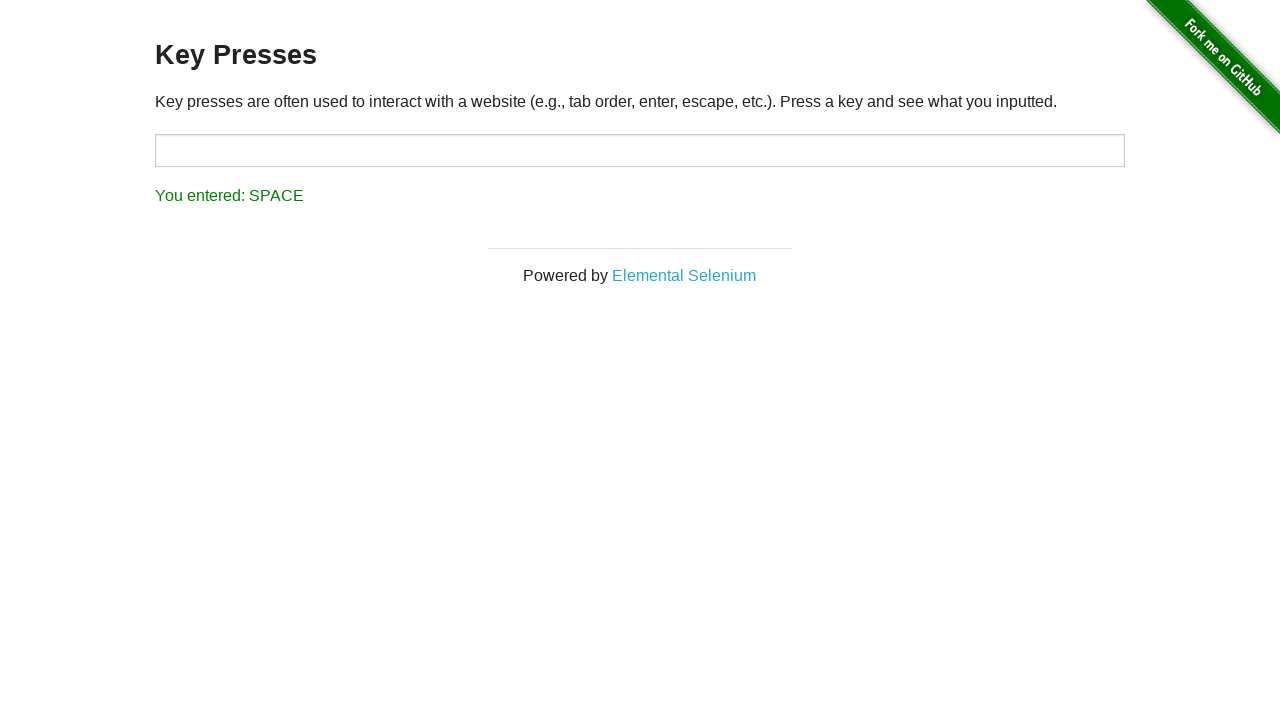

Verified that SPACE key press was correctly detected and displayed
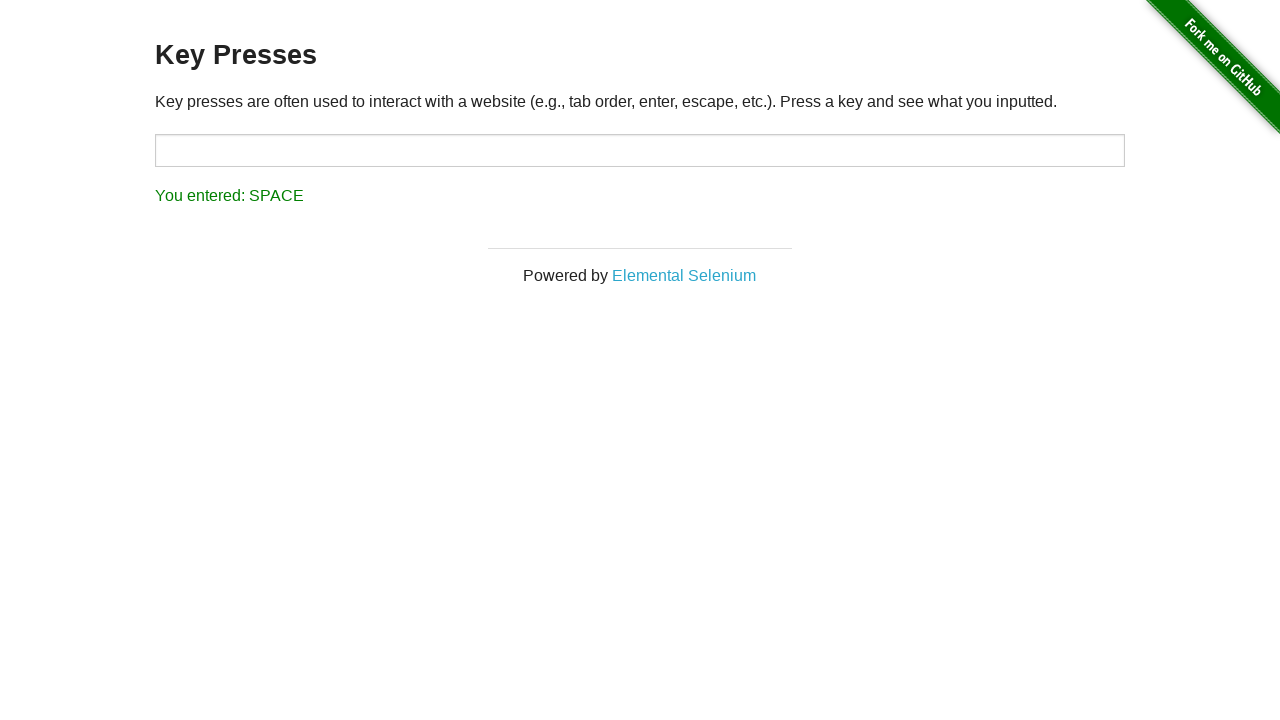

Pressed TAB key using keyboard
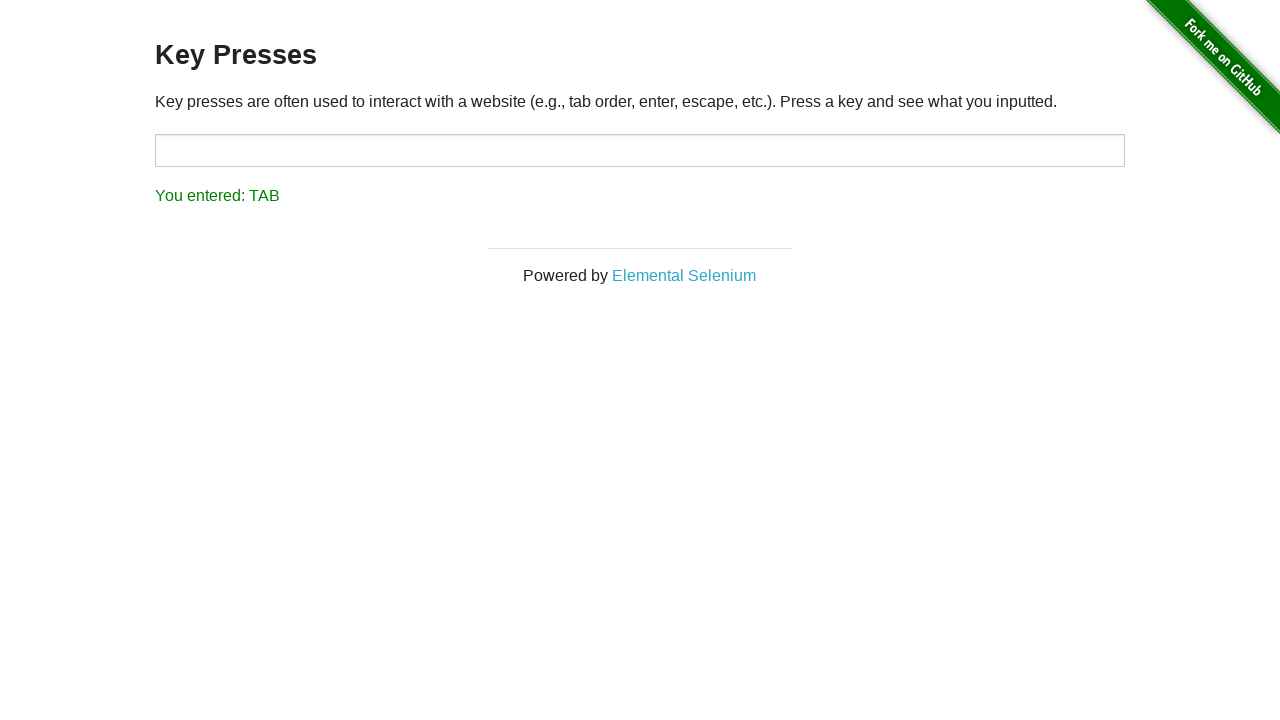

Verified that TAB key press was correctly detected and displayed
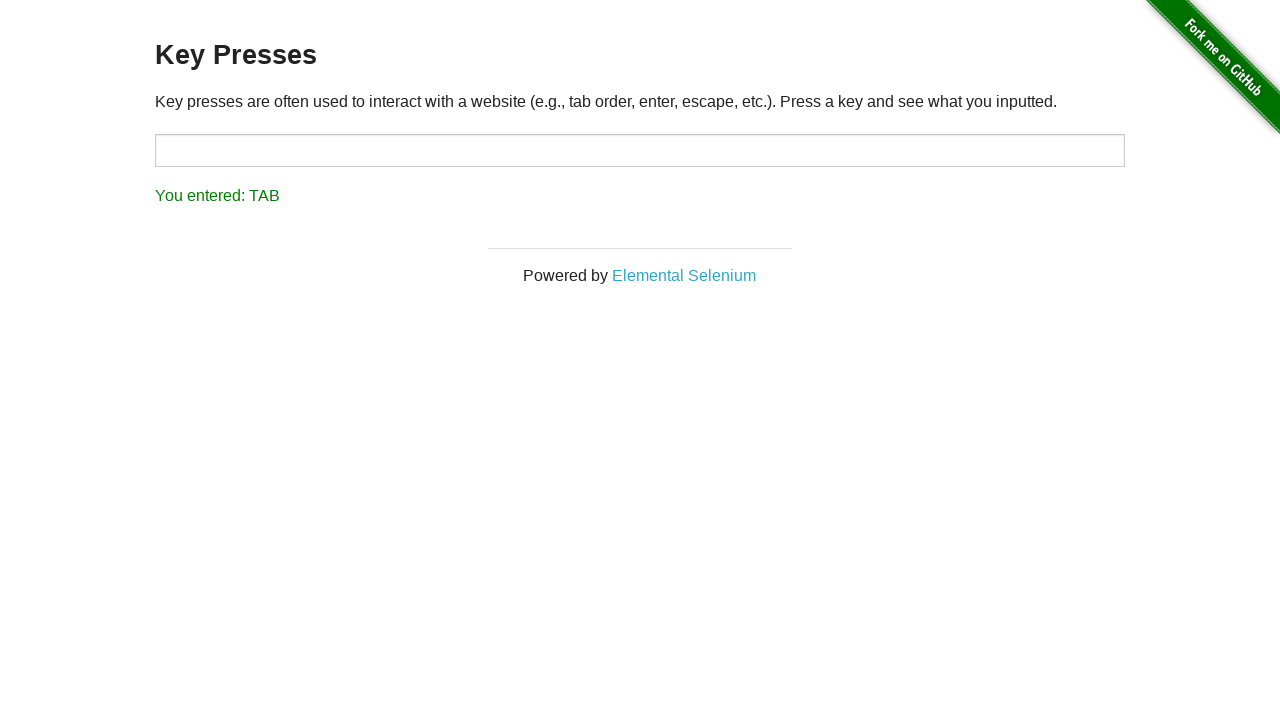

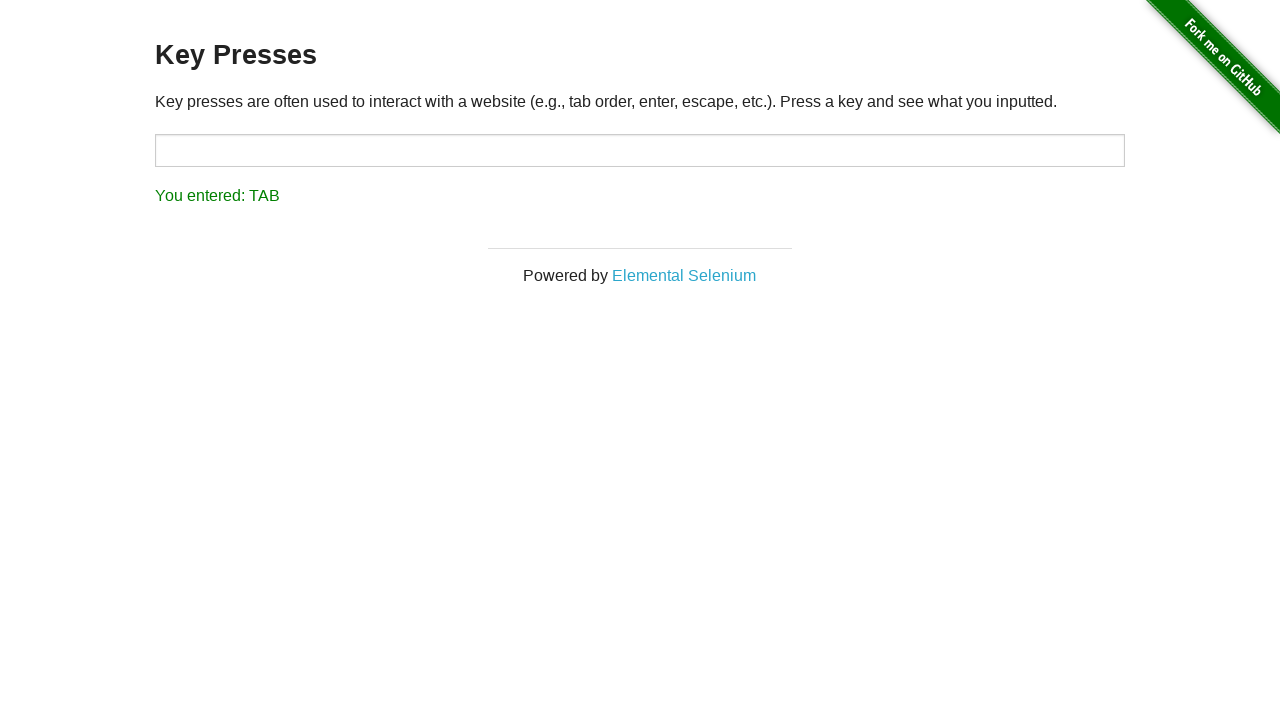